Tests a React date picker calendar widget by opening it, navigating to select a specific year (2027), month (April), and day (30), then verifies the selected date is correctly displayed in the input fields.

Starting URL: https://rahulshettyacademy.com/seleniumPractise/#/offers

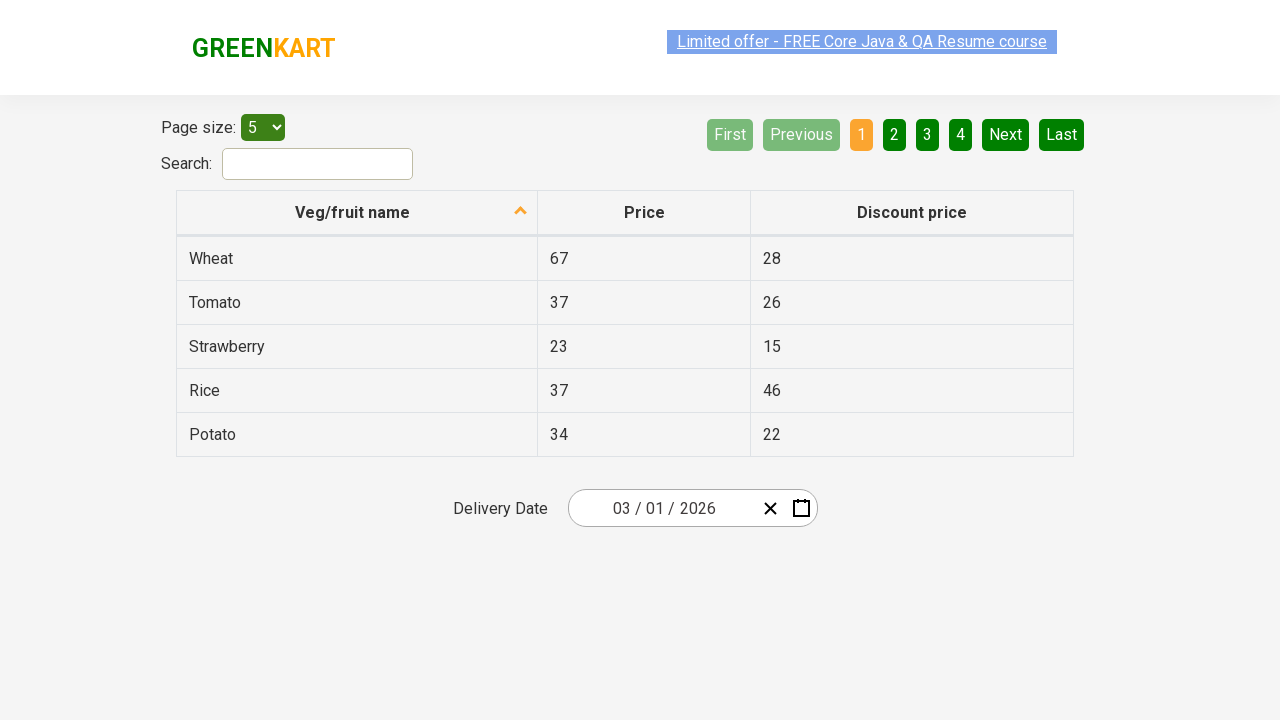

Clicked calendar button to open date picker at (801, 508) on xpath=//div[@class='react-date-picker__wrapper']/button[2]
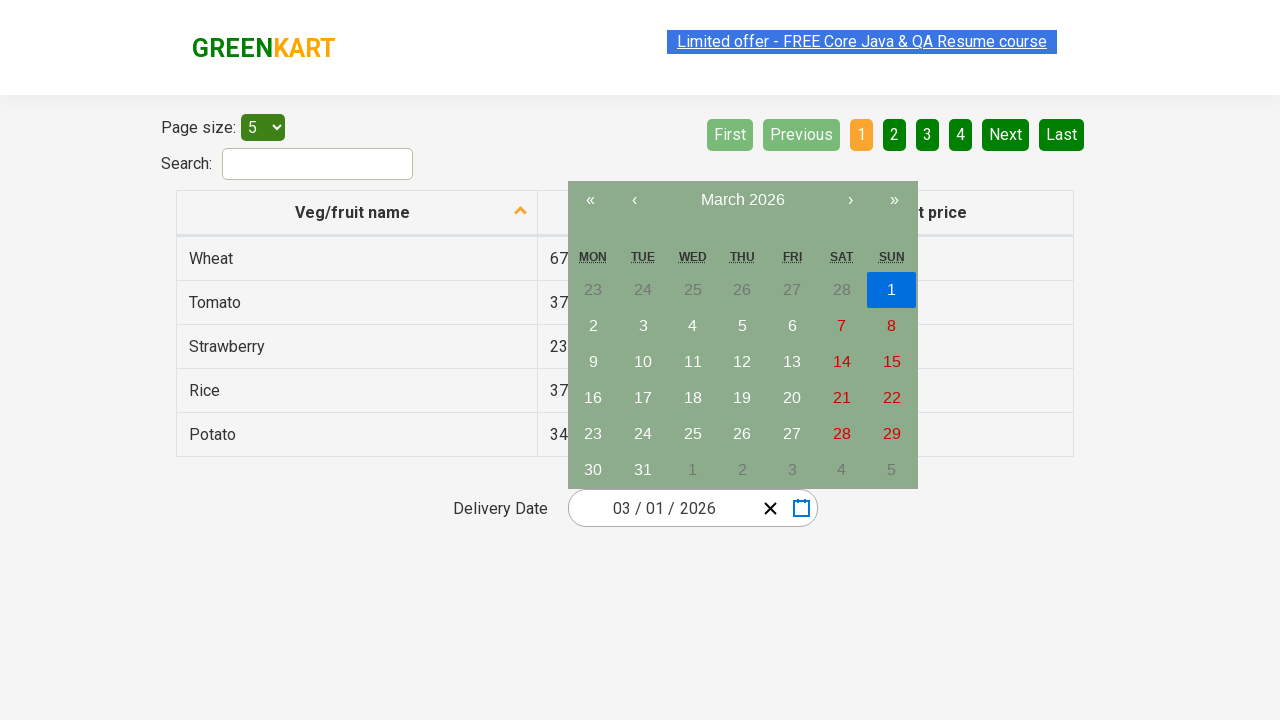

Clicked navigation label to navigate to month view at (742, 200) on .react-calendar__navigation__label
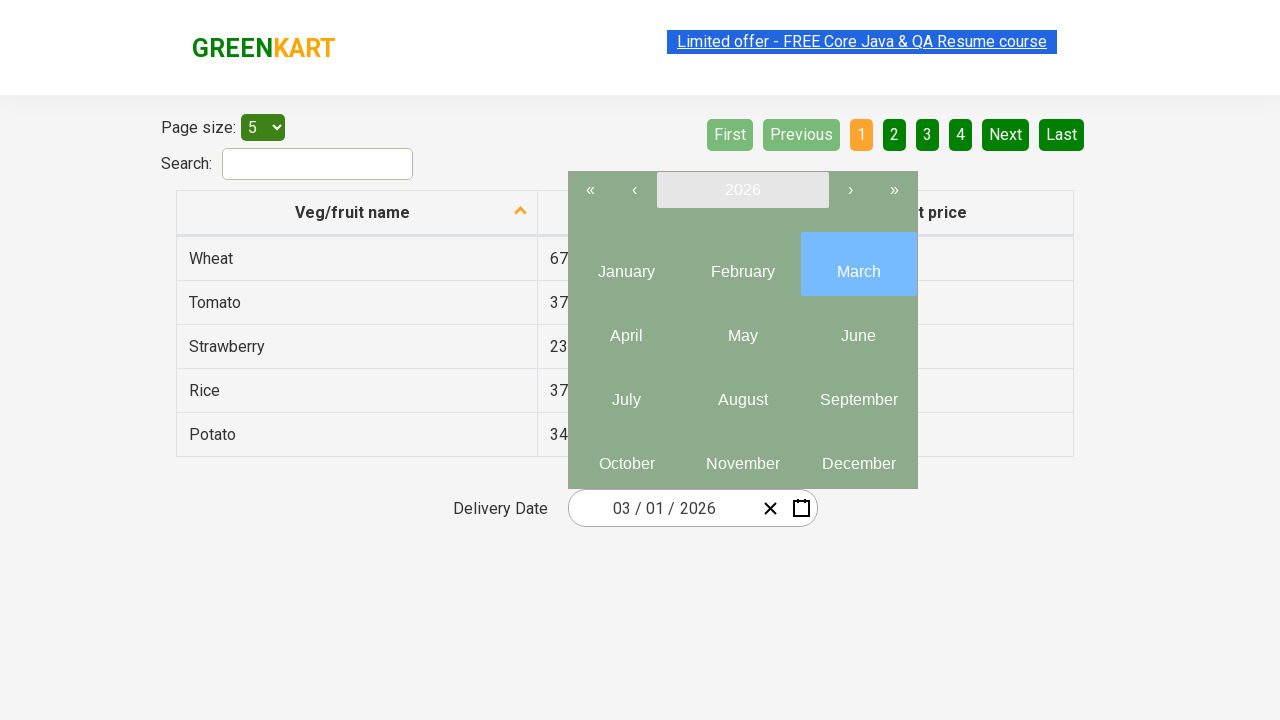

Clicked navigation label again to navigate to year view at (742, 190) on .react-calendar__navigation__label
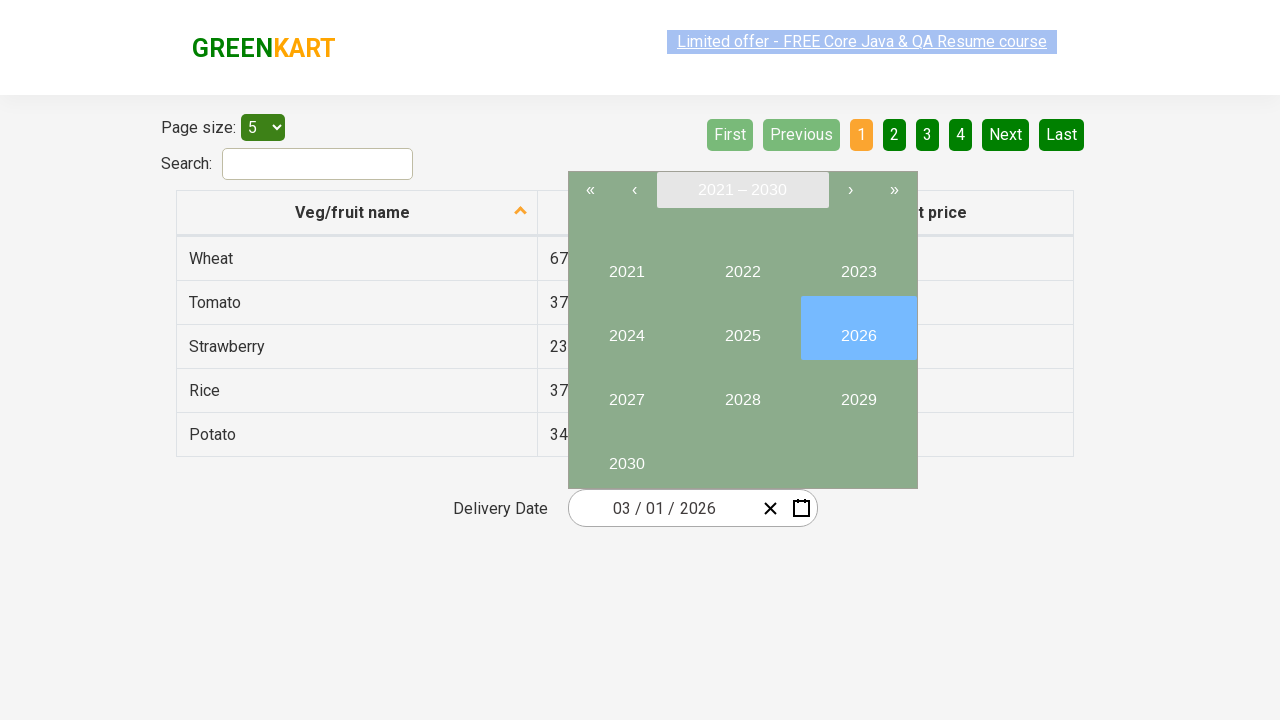

Selected year 2027 at (626, 392) on //button[text()='2027']
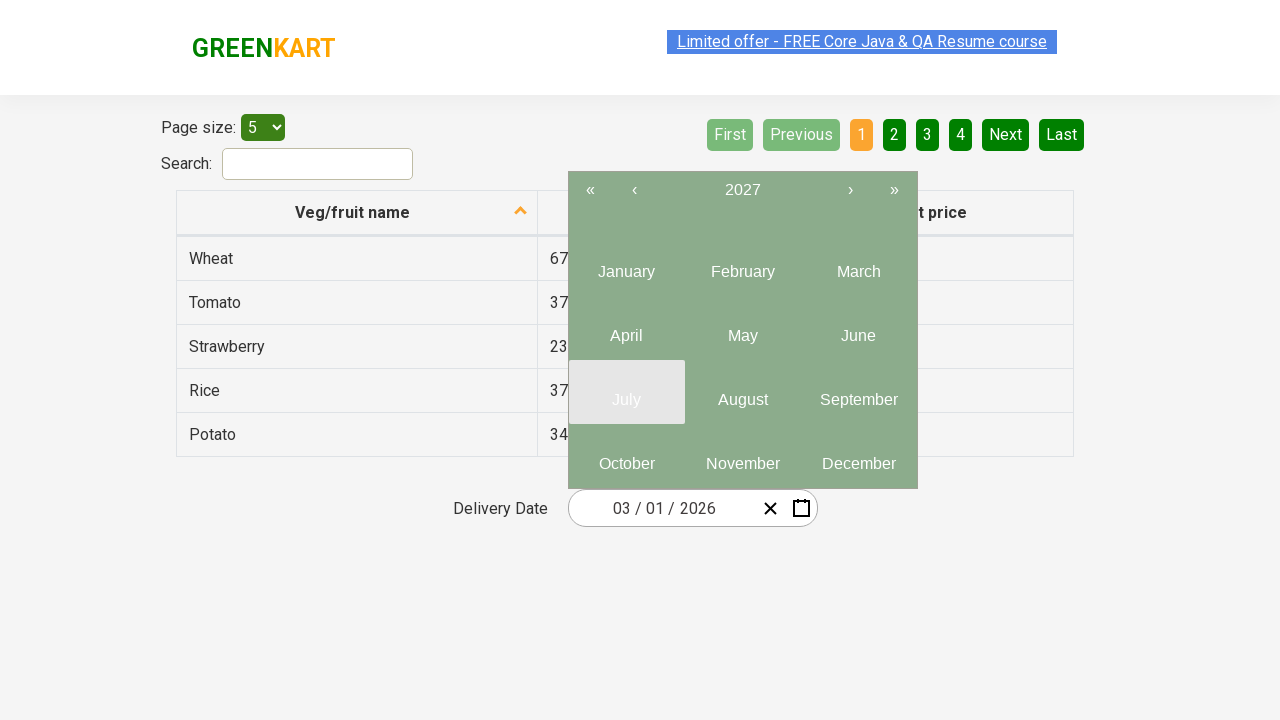

Selected month April (index 3) at (626, 328) on .react-calendar__year-view__months__month >> nth=3
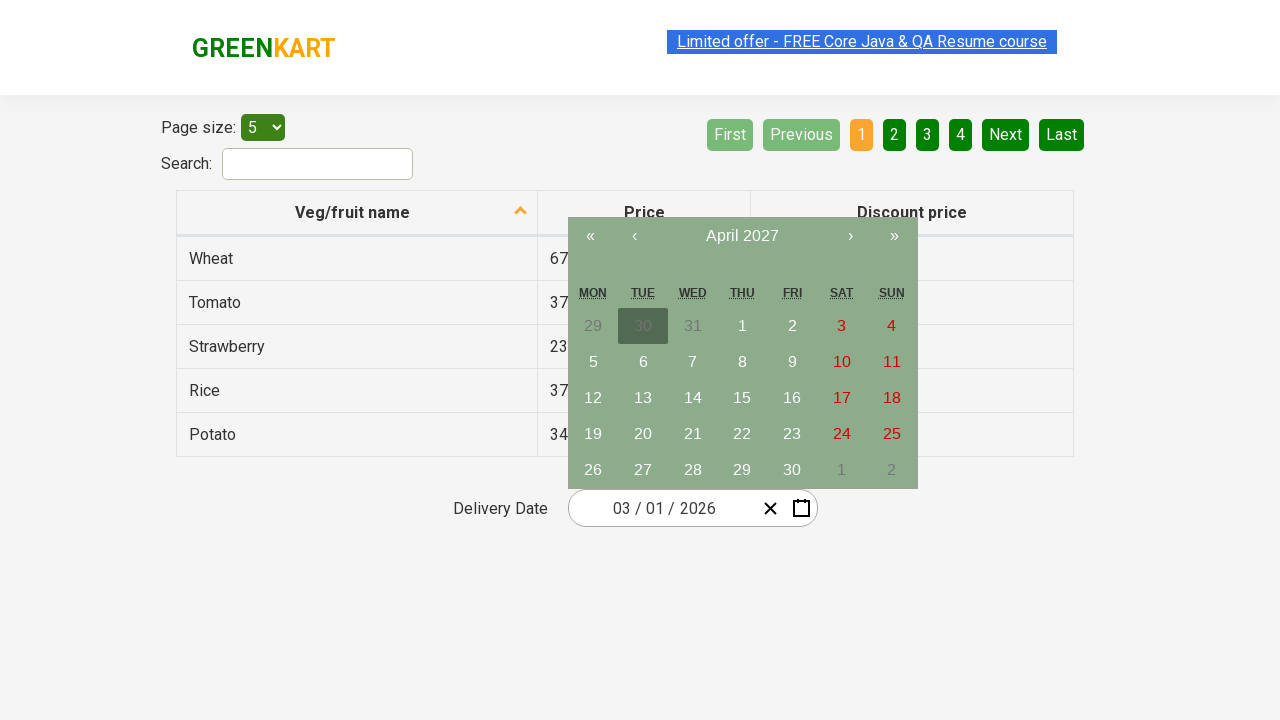

Selected day 30 in April 2027 at (792, 470) on xpath=//button[contains(@class,'react-calendar__month-view__days__day')]/abbr >>
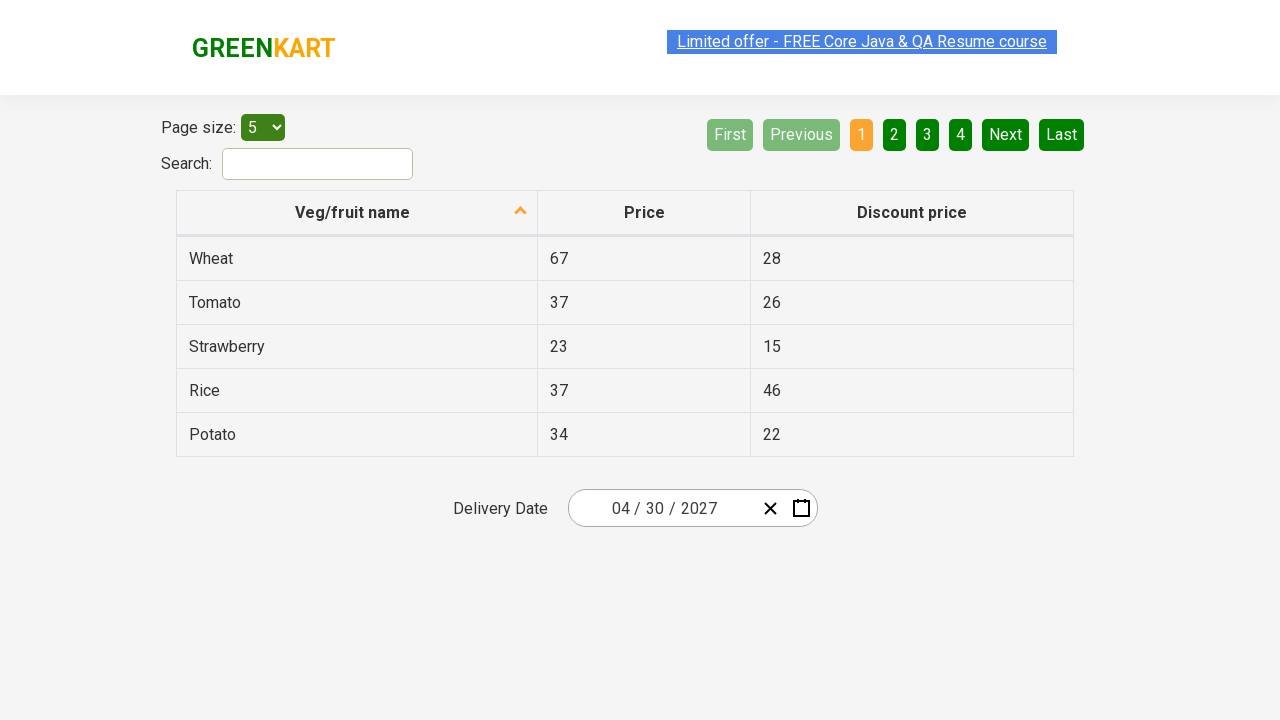

Waited for date selection to be processed
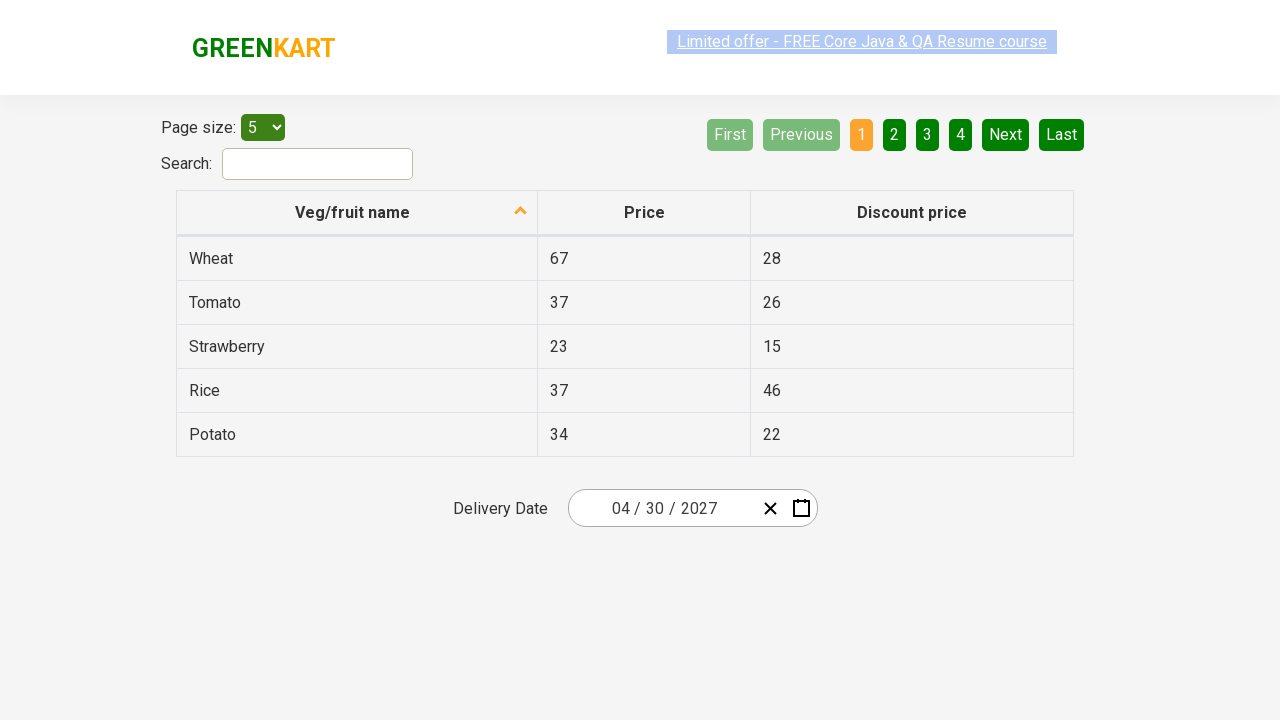

Located date input fields to verify selected date (April 30, 2027)
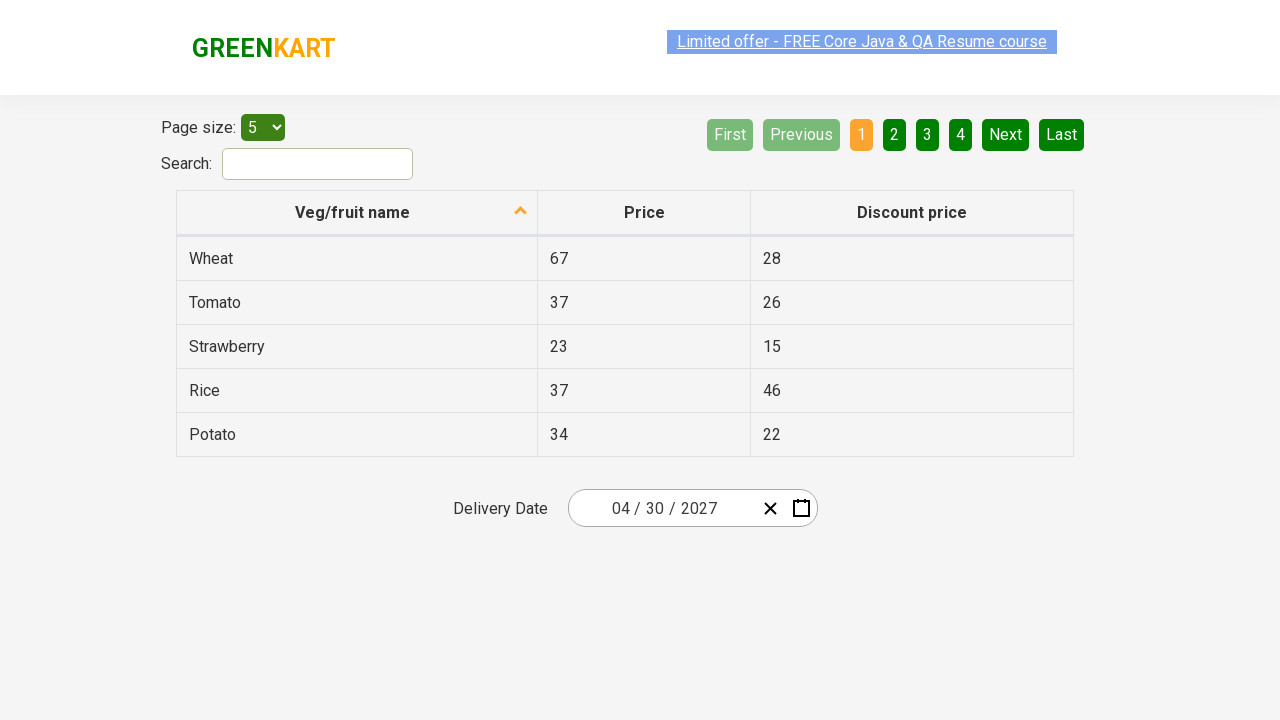

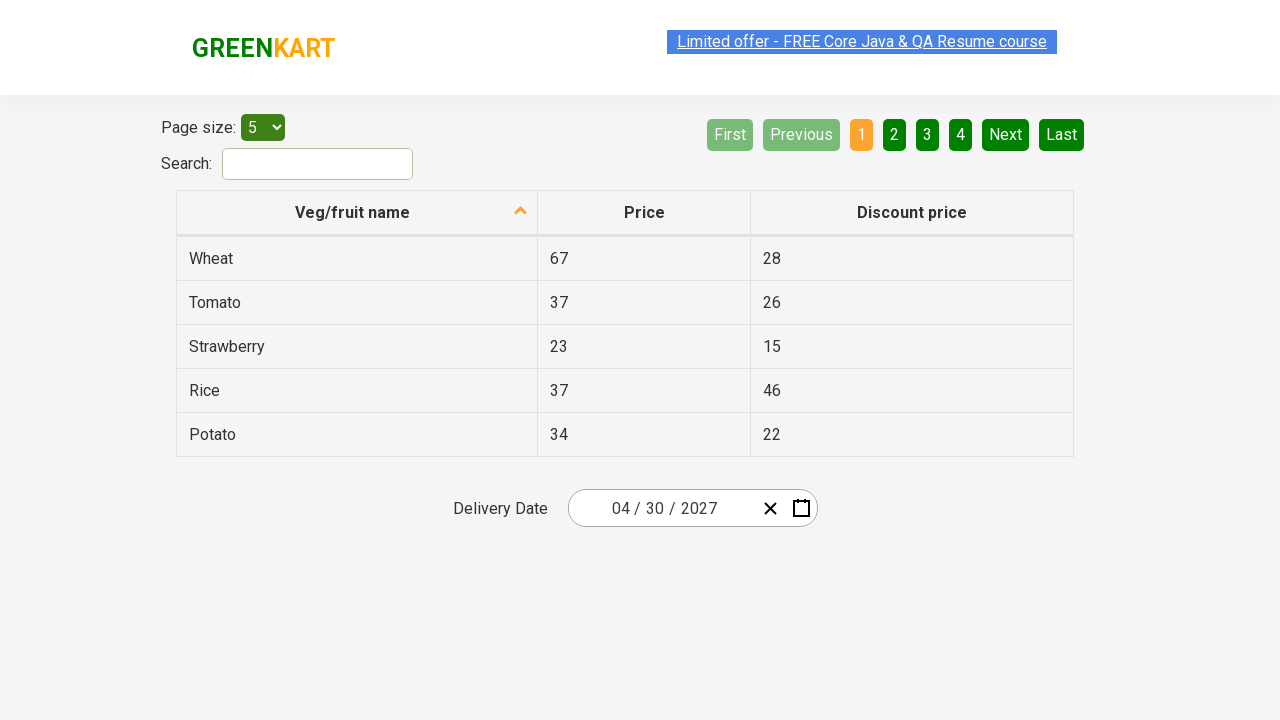